Tests catalog navigation hover functionality by hovering over category items to reveal subcategory menus

Starting URL: https://tkany.by

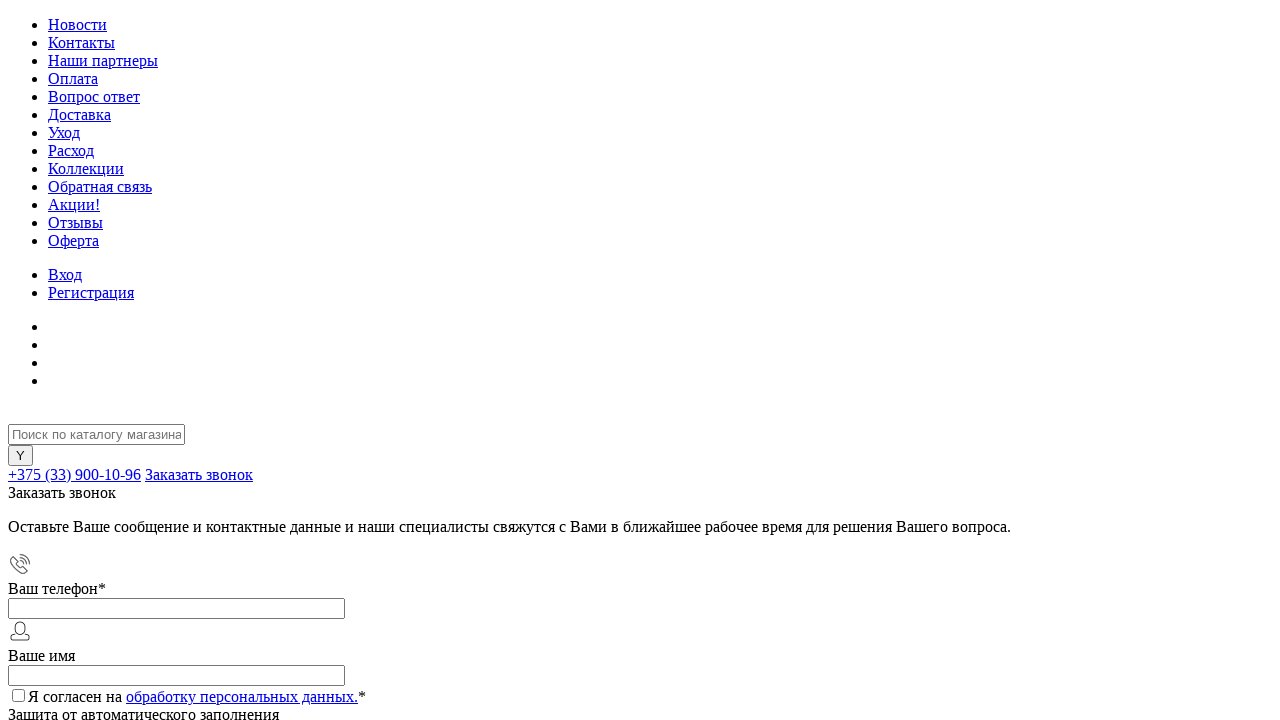

Hovered over 'Ткани для одежды' (Clothing Fabrics) category to reveal subcategory menu at (59, 355) on xpath=//span[@class='tx']//span[@class='link-title' and contains(text(),'Ткани д
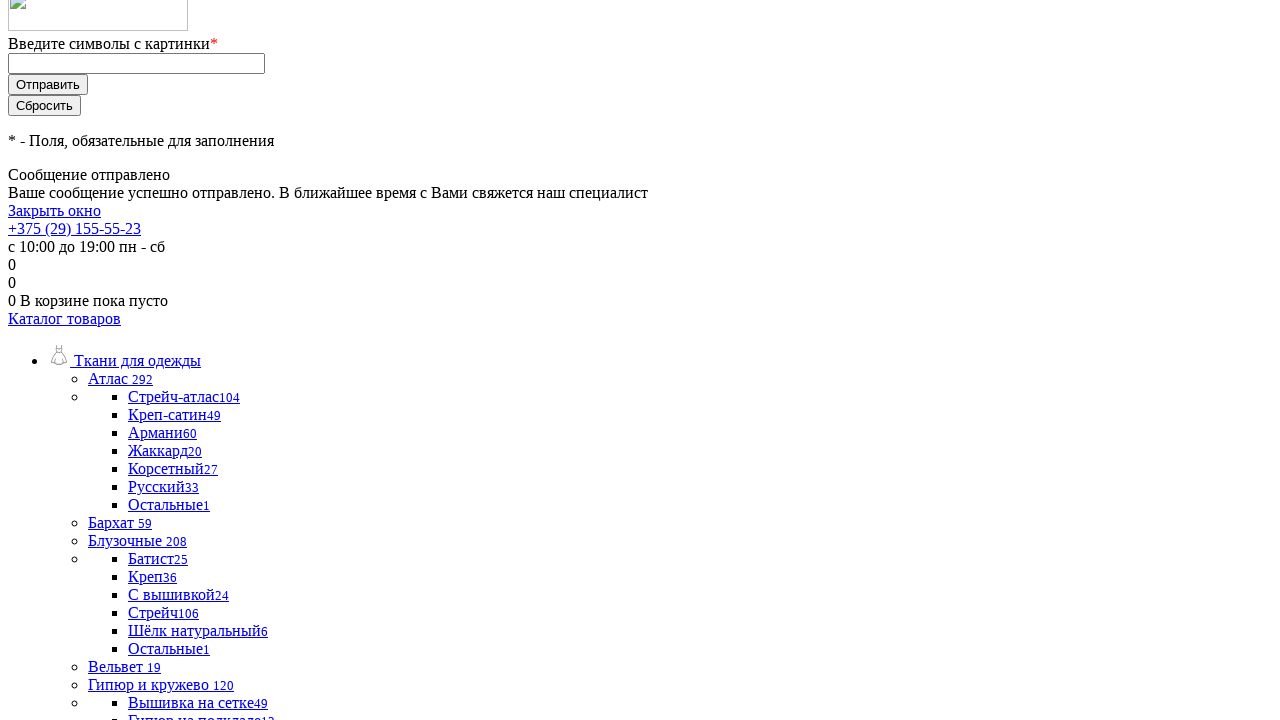

Subcategory menu appeared for 'Ткани для одежды' category
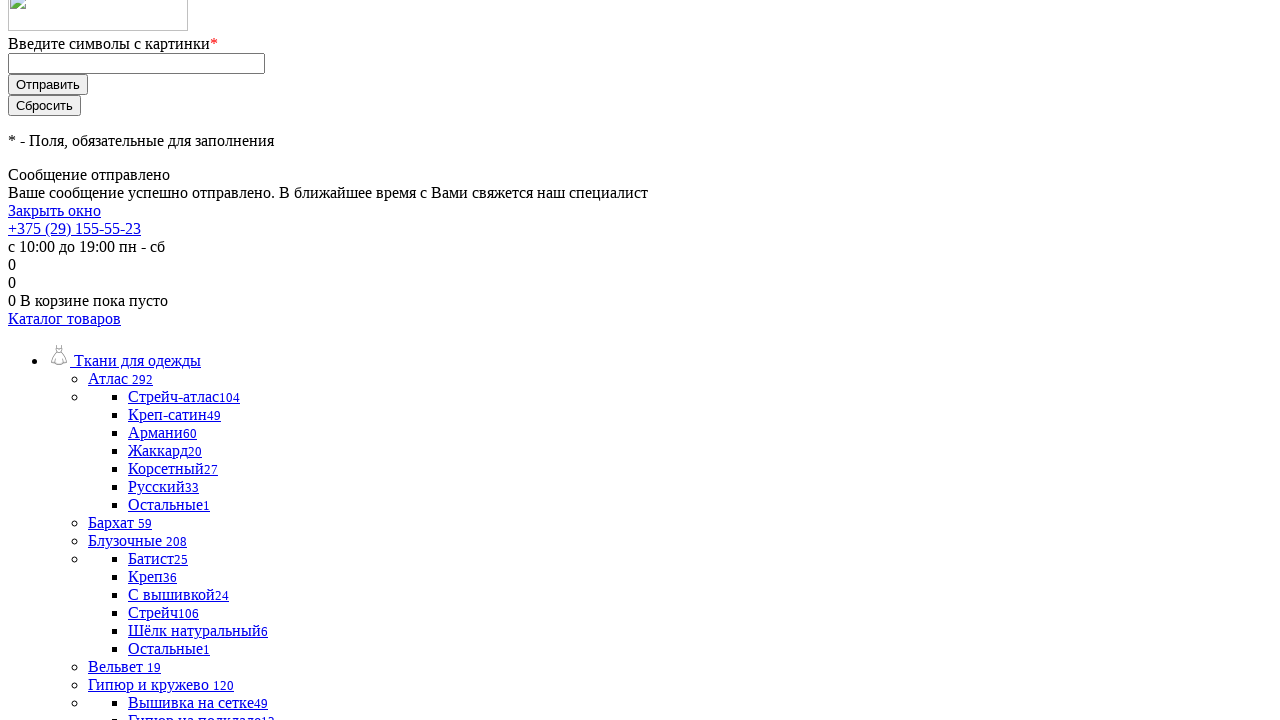

Hovered over 'Аксессуары и прикладные товары' (Accessories and Applied Goods) category to reveal subcategory menu at (59, 355) on xpath=//span[@class='tx']//span[@class='link-title' and contains(text(),'Аксессу
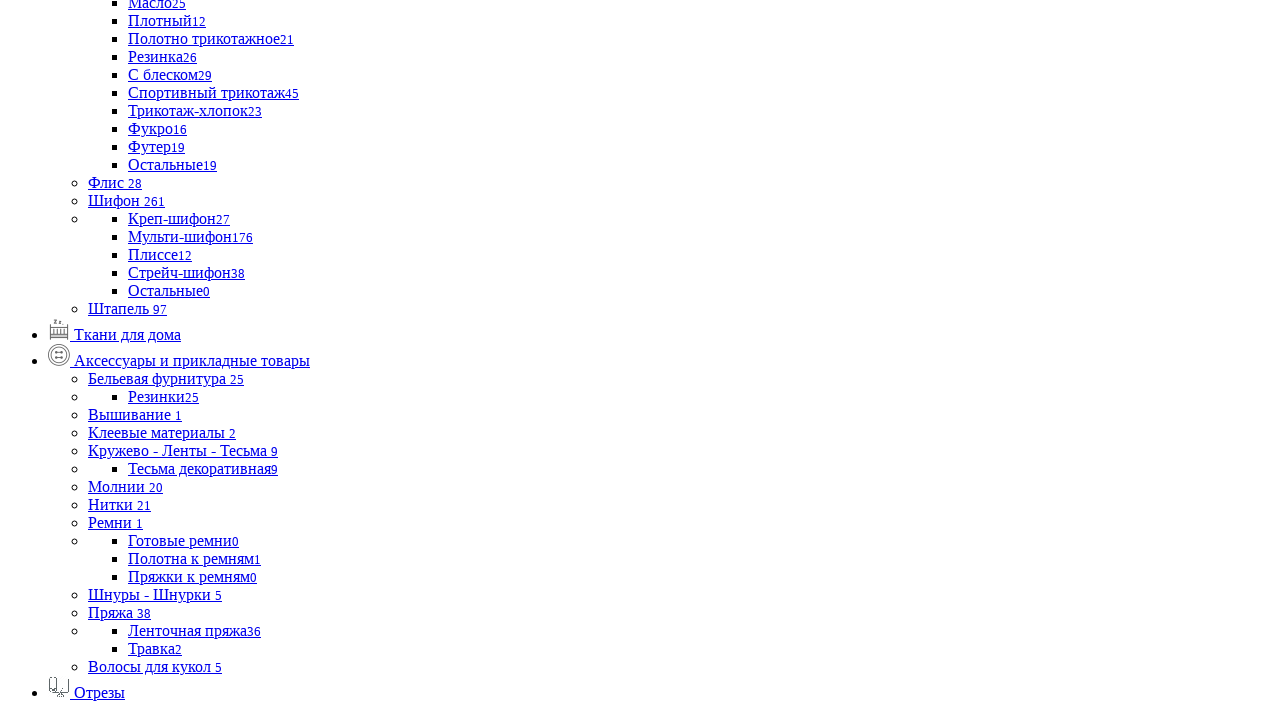

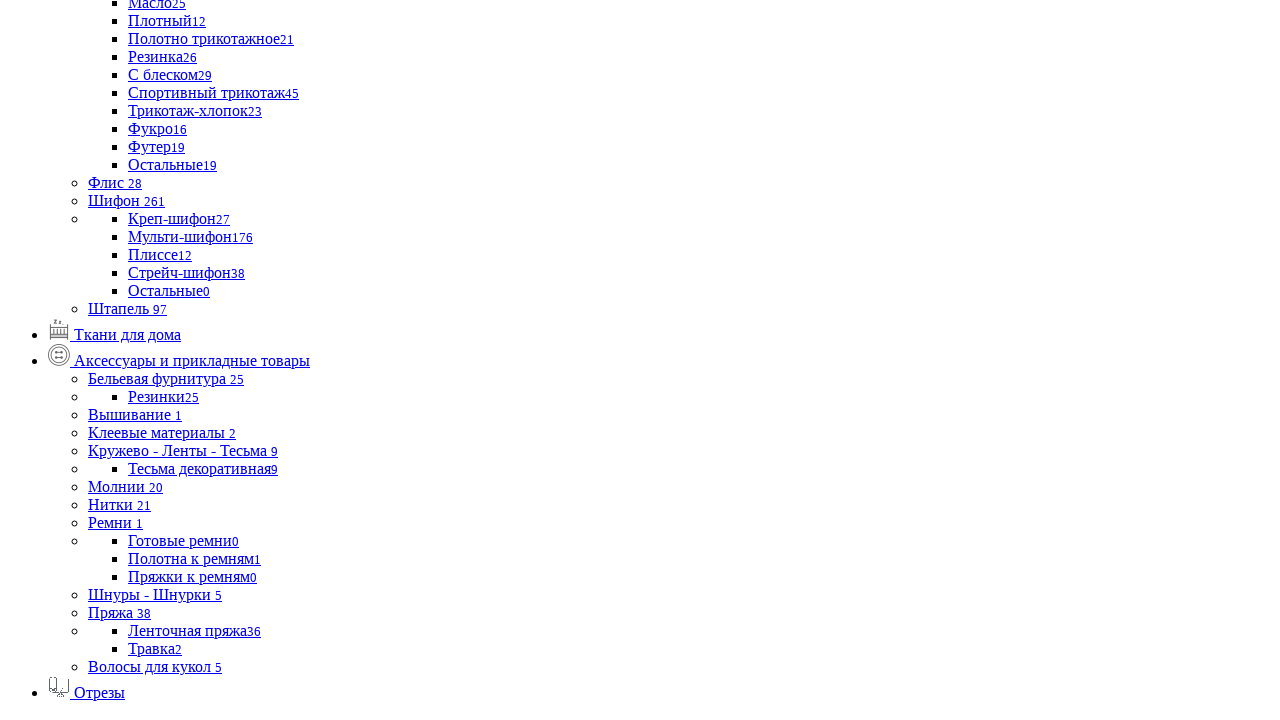